Tests the registration form on a flight booking website by clicking the Register link, filling in user details (name, phone, email, password, date of birth), selecting options from dropdowns, and submitting the form.

Starting URL: https://flights.qedgetech.com/

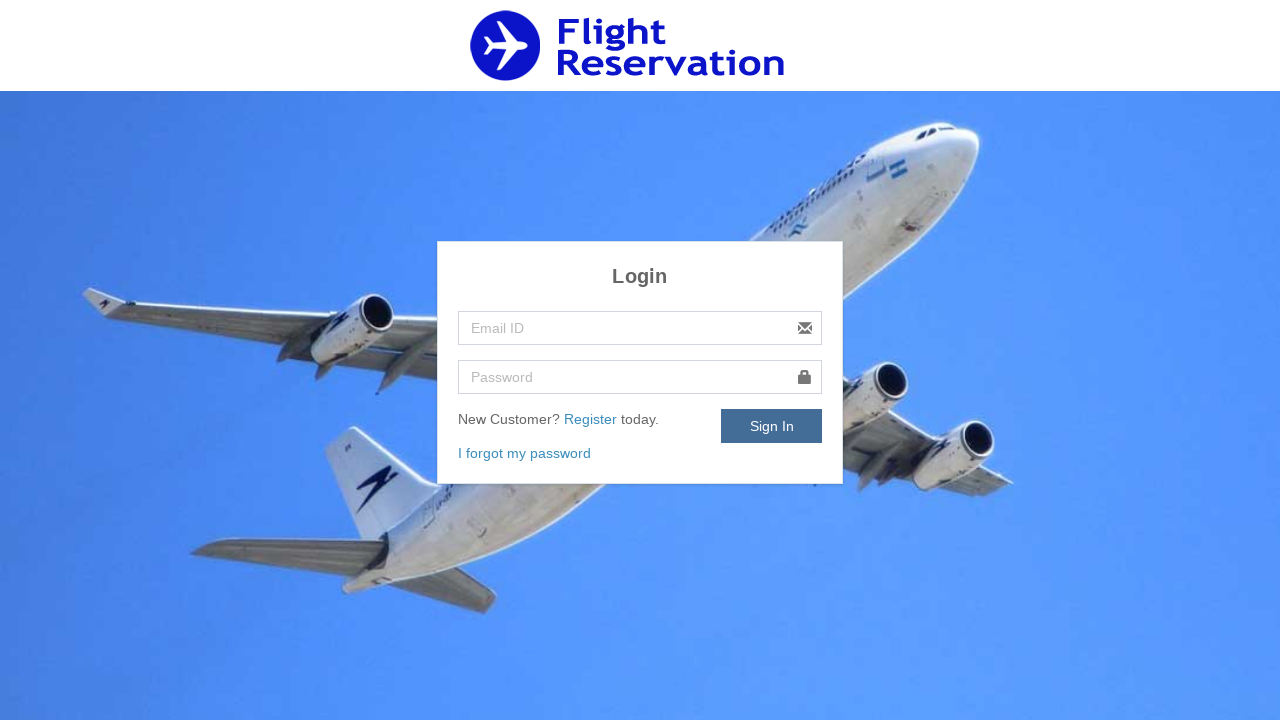

Clicked Register link at (592, 419) on xpath=//a[starts-with(text(),'Reg')]
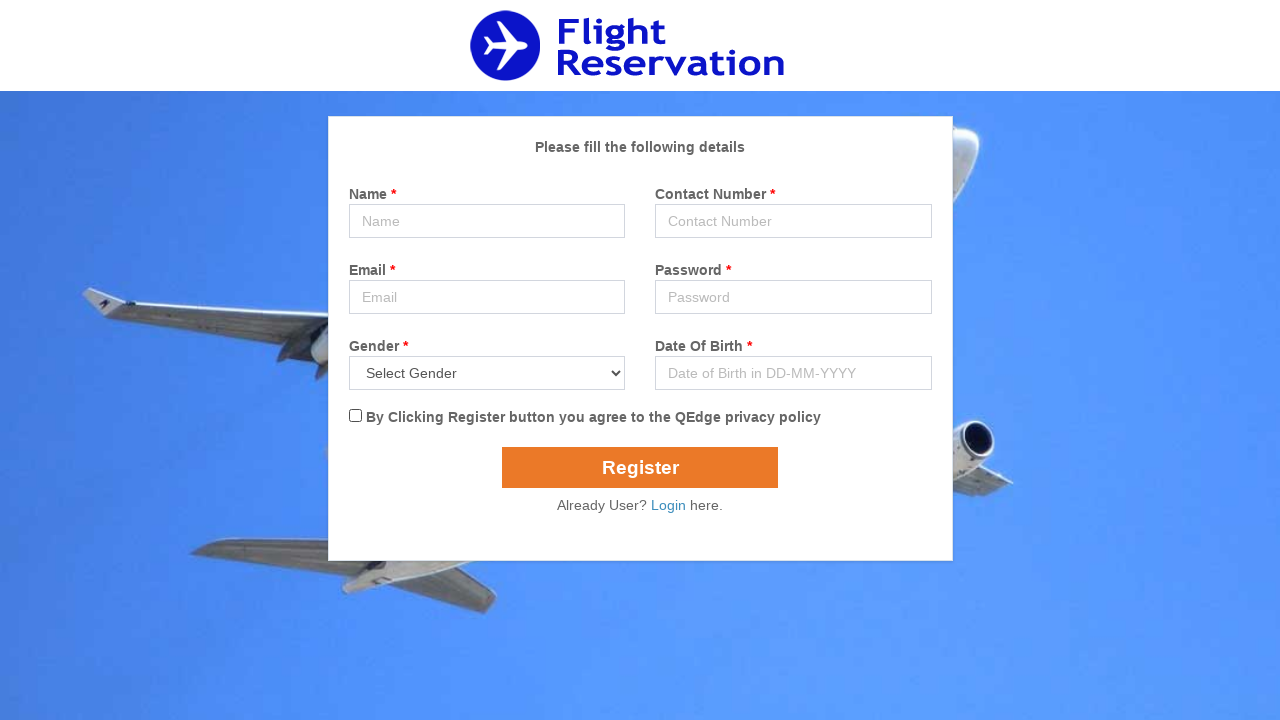

Filled in name field with 'John Smith' on //form[@name='submenus']//following::input[1]
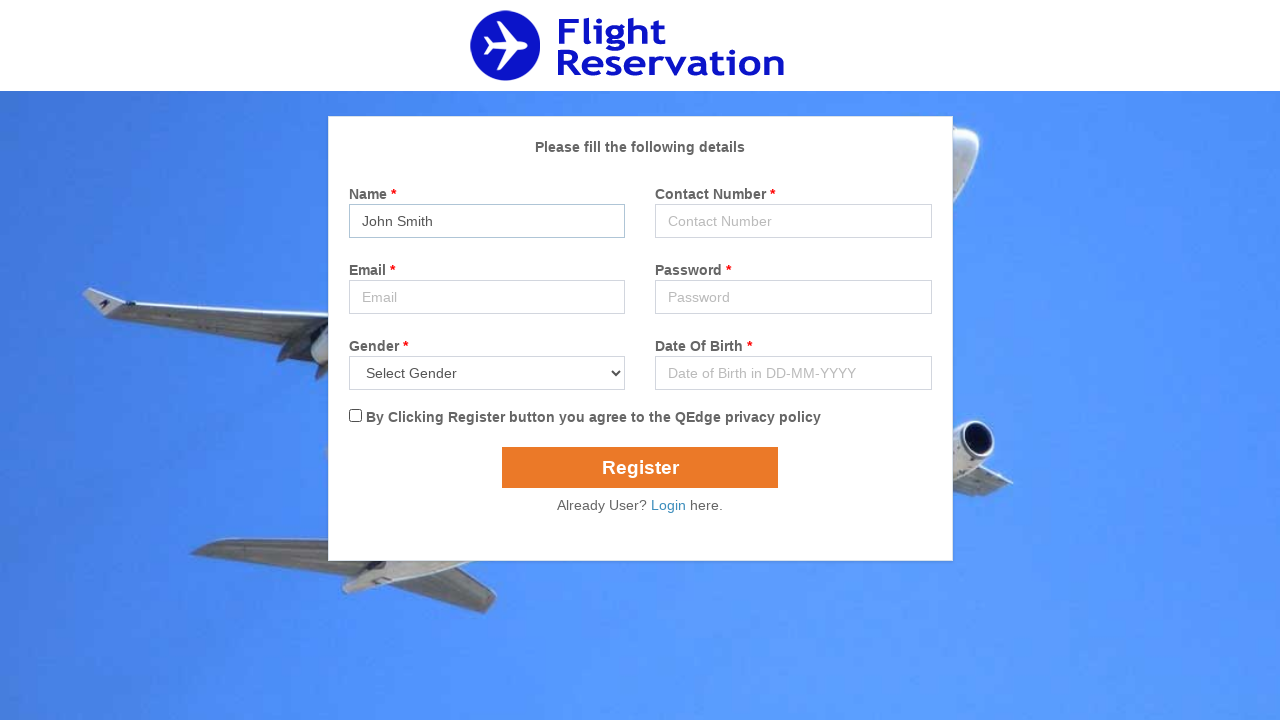

Filled in phone number field with '9876543210' on //form[@name='submenus']//following::input[2]
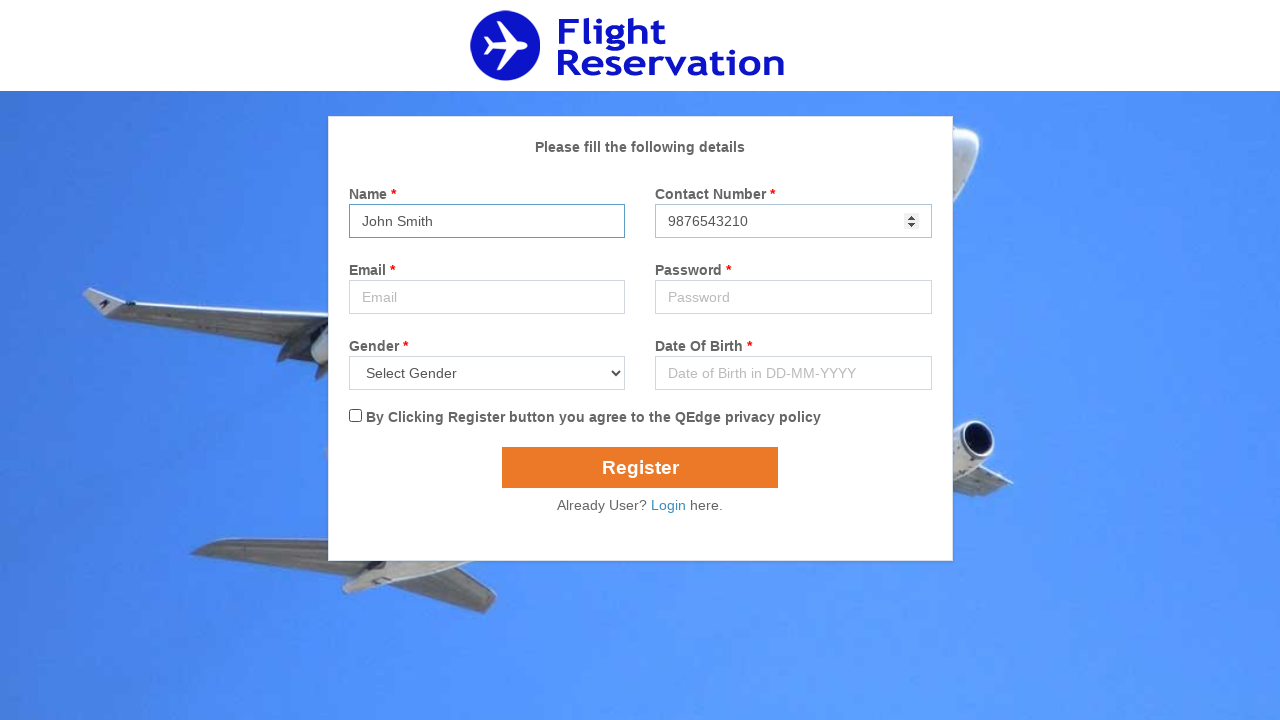

Filled in email field with 'johnsmith92@gmail.com' on //form[@name='submenus']//following::input[3]
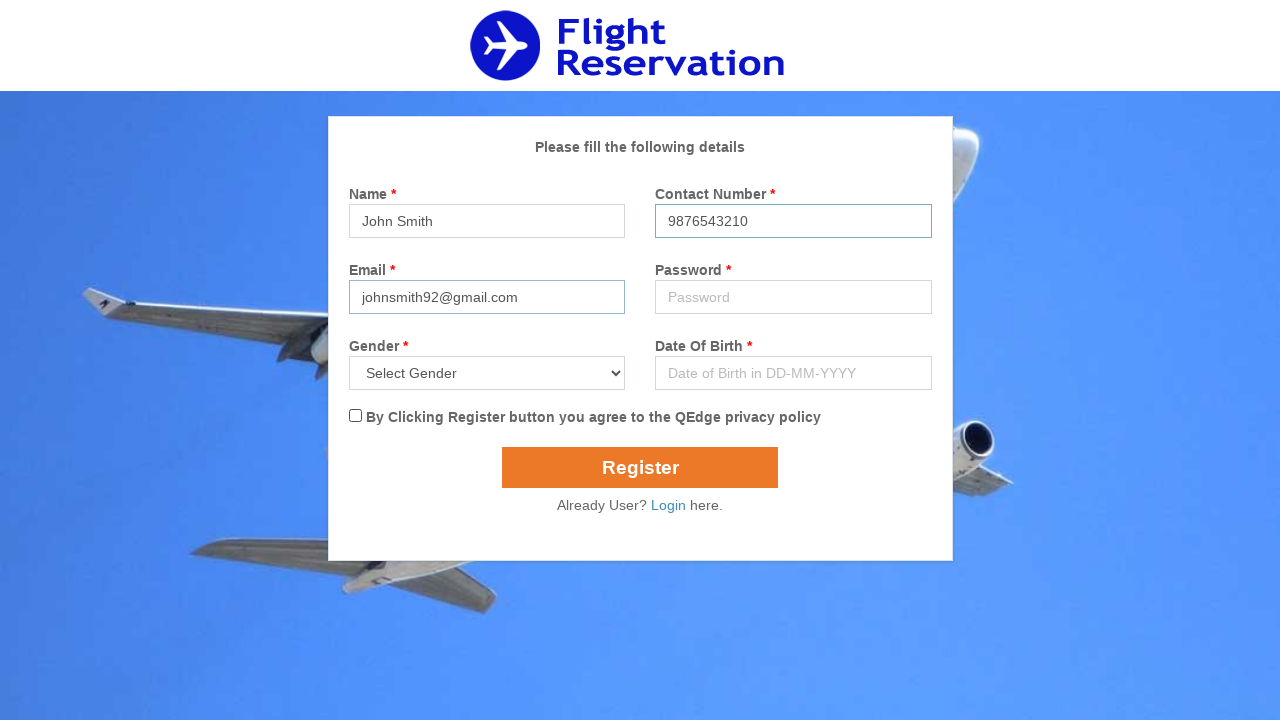

Filled in password field with 'SecurePass#123' on //form[@name='submenus']//following::input[5]
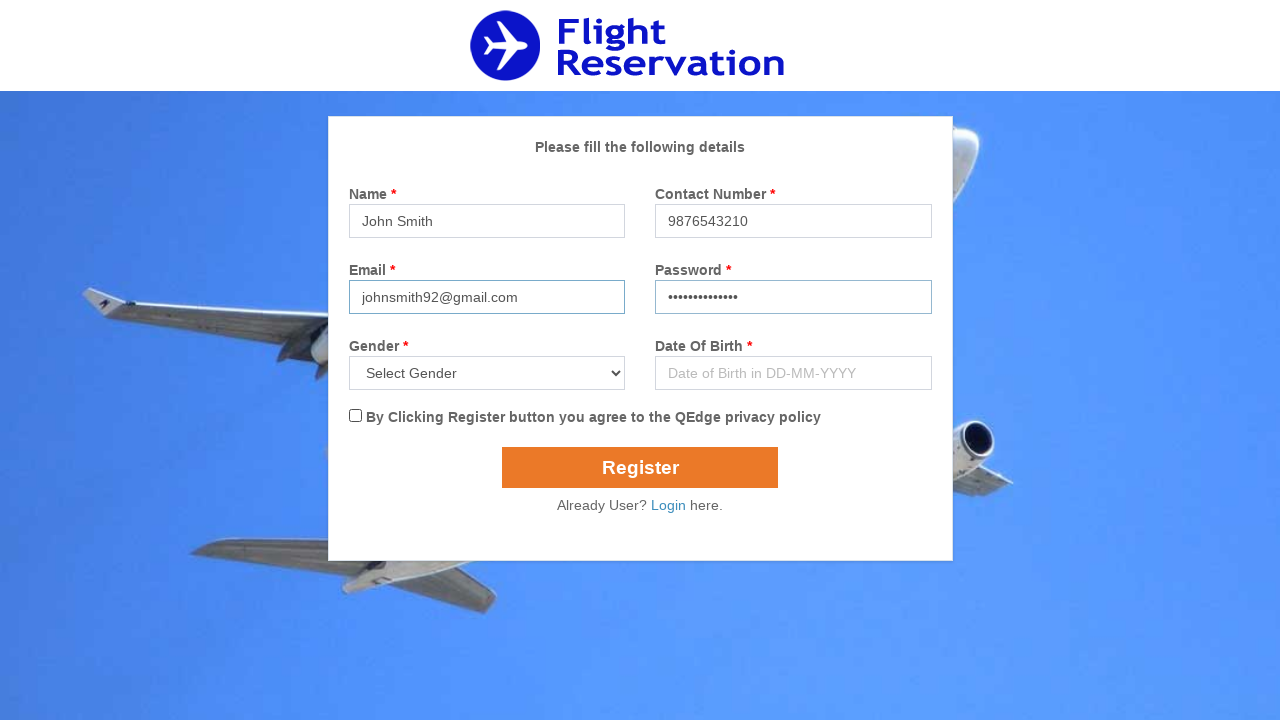

Selected option at index 1 from dropdown on //form[@name='submenus']//following::select[1]
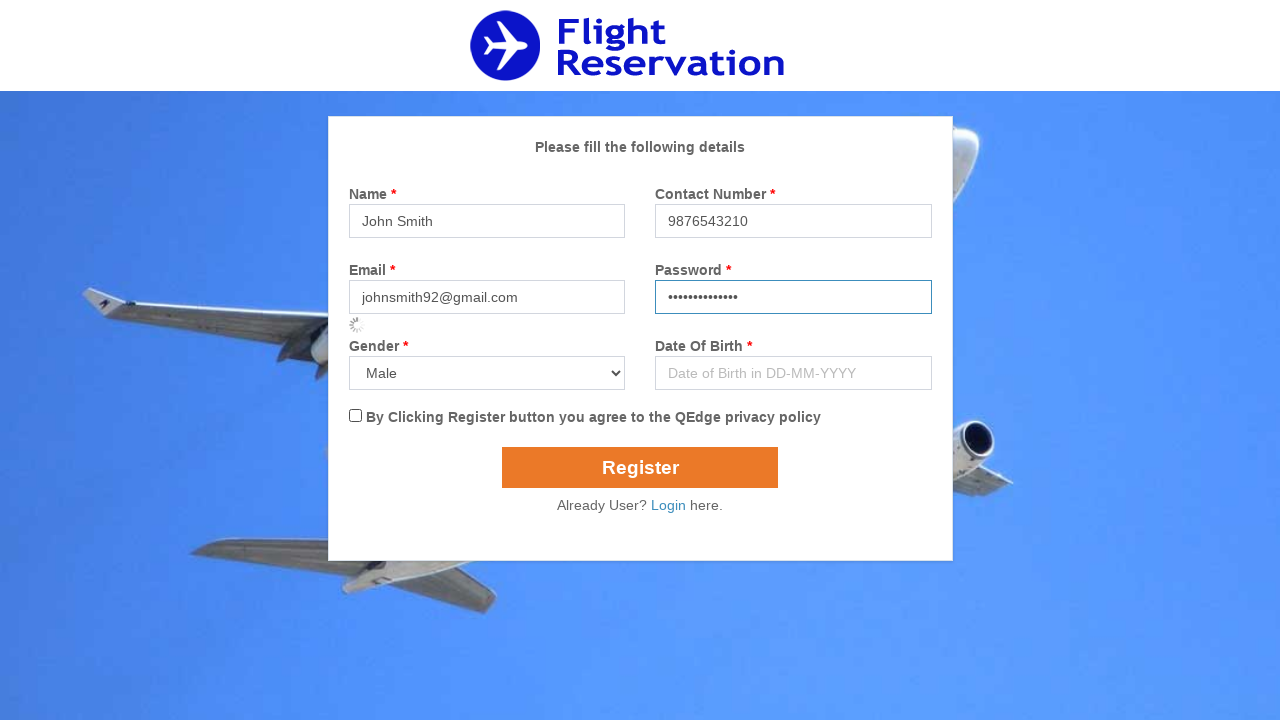

Cleared date of birth field on //form[@name='submenus']//following::input[6]
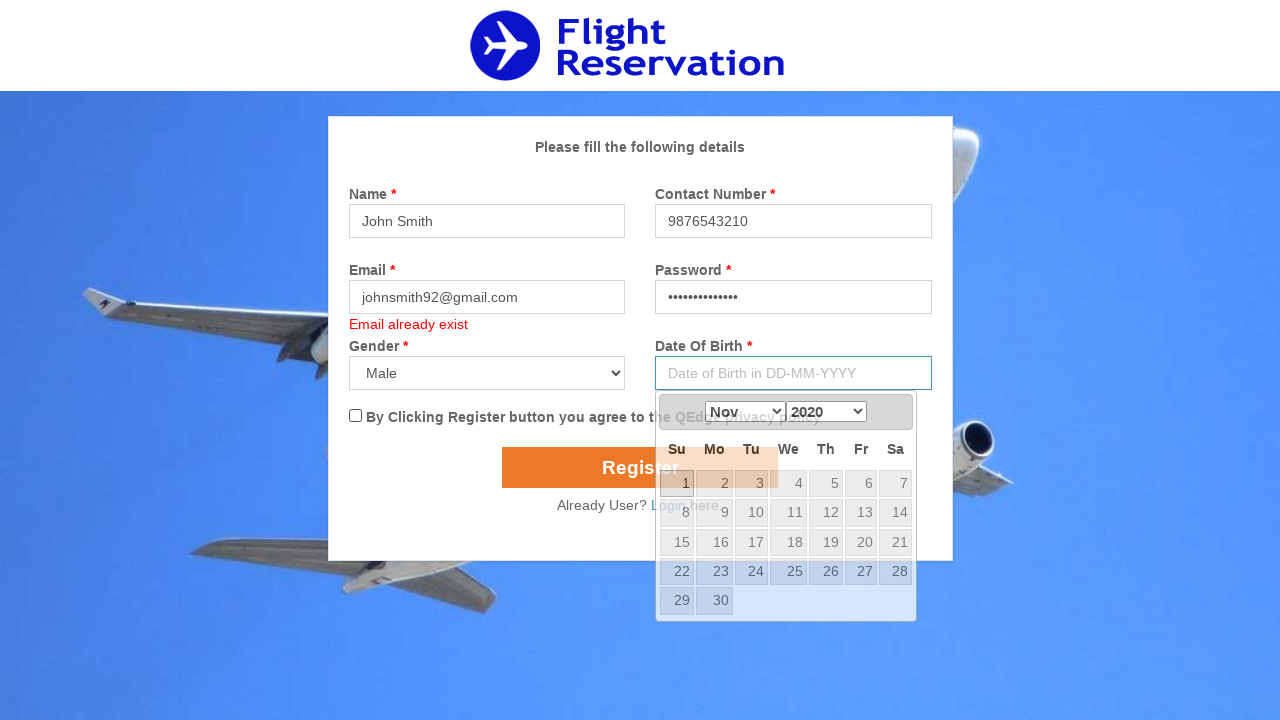

Filled in date of birth field with '15-08-1990' on //form[@name='submenus']//following::input[6]
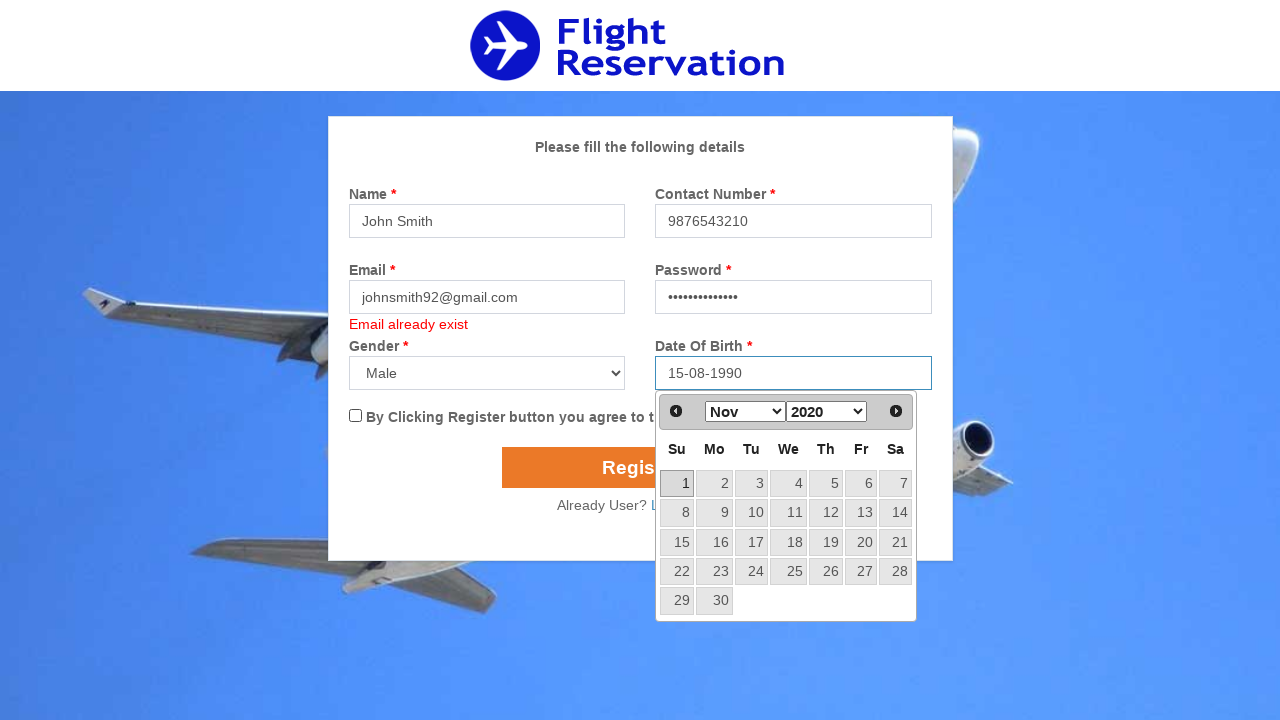

Clicked checkbox or radio button at (355, 416) on xpath=//form[@name='submenus']//following::input[7]
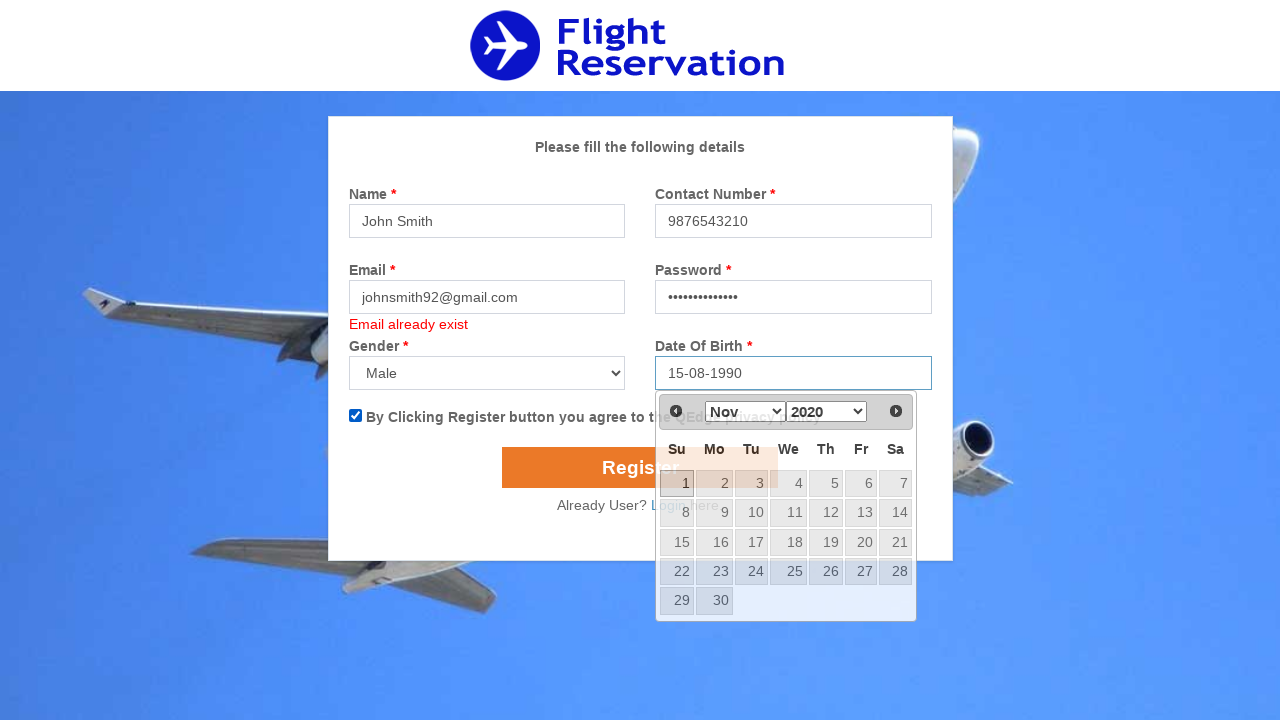

Clicked submit button to register at (640, 468) on xpath=//form[@name='submenus']//following::input[8]
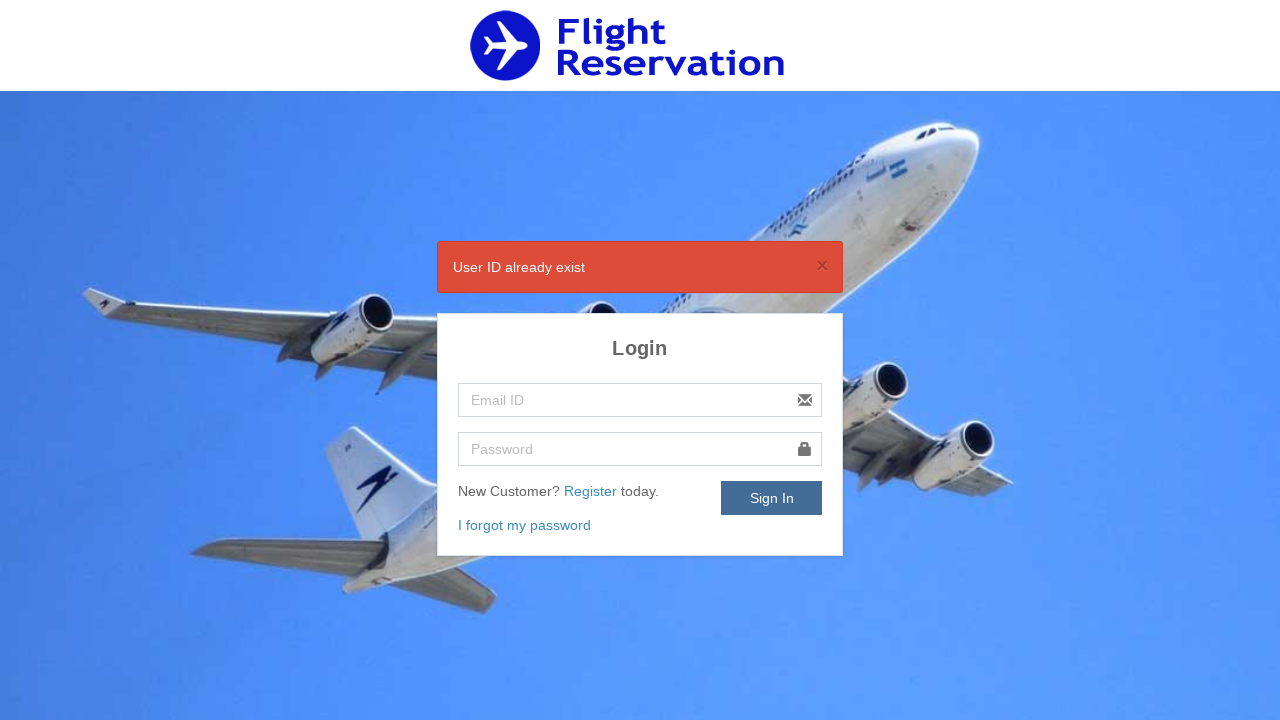

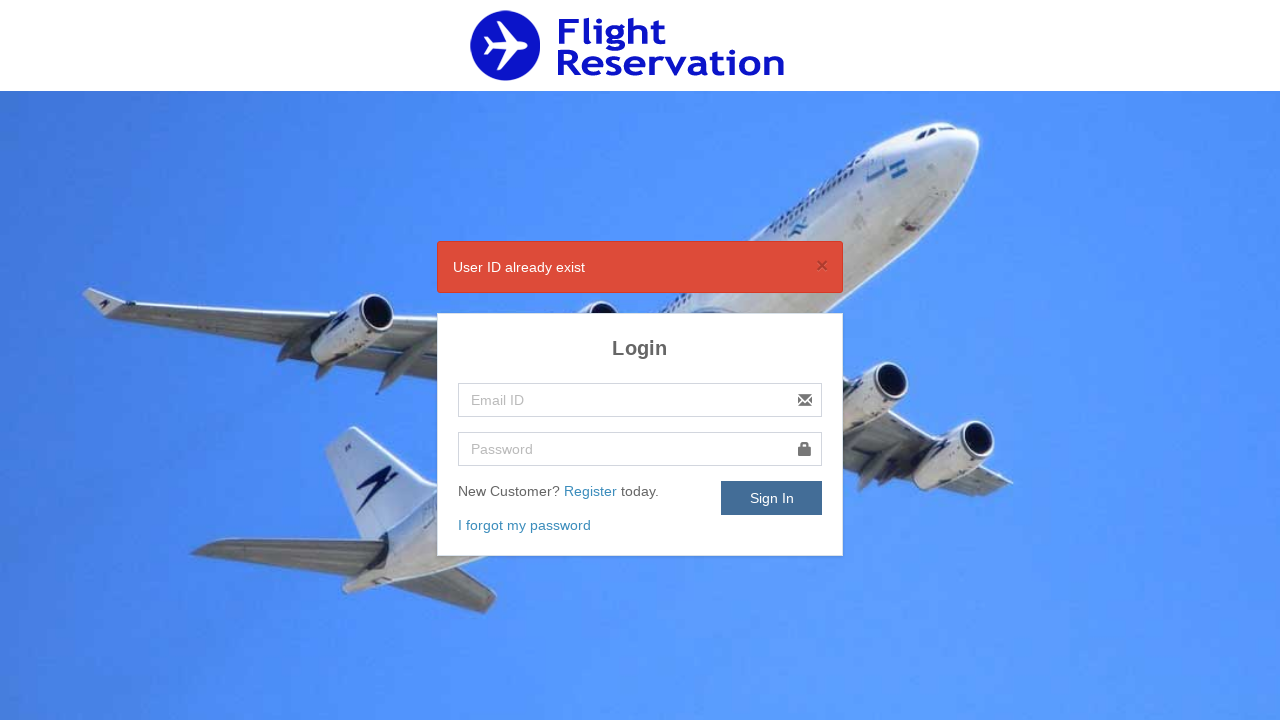